Tests a dynamic table by clicking to expand the Table Data section, entering JSON data into a text input, clicking refresh to populate the table, and verifying the table is rendered with the expected data.

Starting URL: https://testpages.herokuapp.com/styled/tag/dynamic-table.html

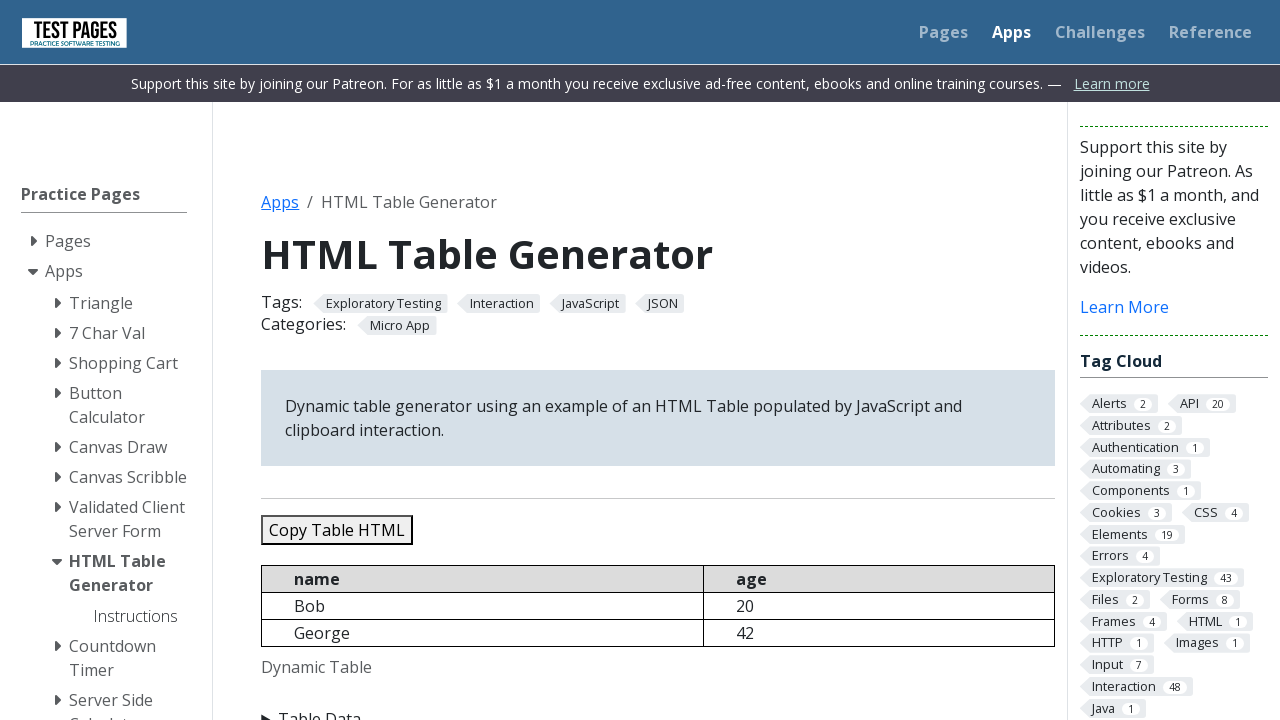

Clicked on 'Table Data' accordion to expand it at (658, 708) on xpath=//summary[text()='Table Data']
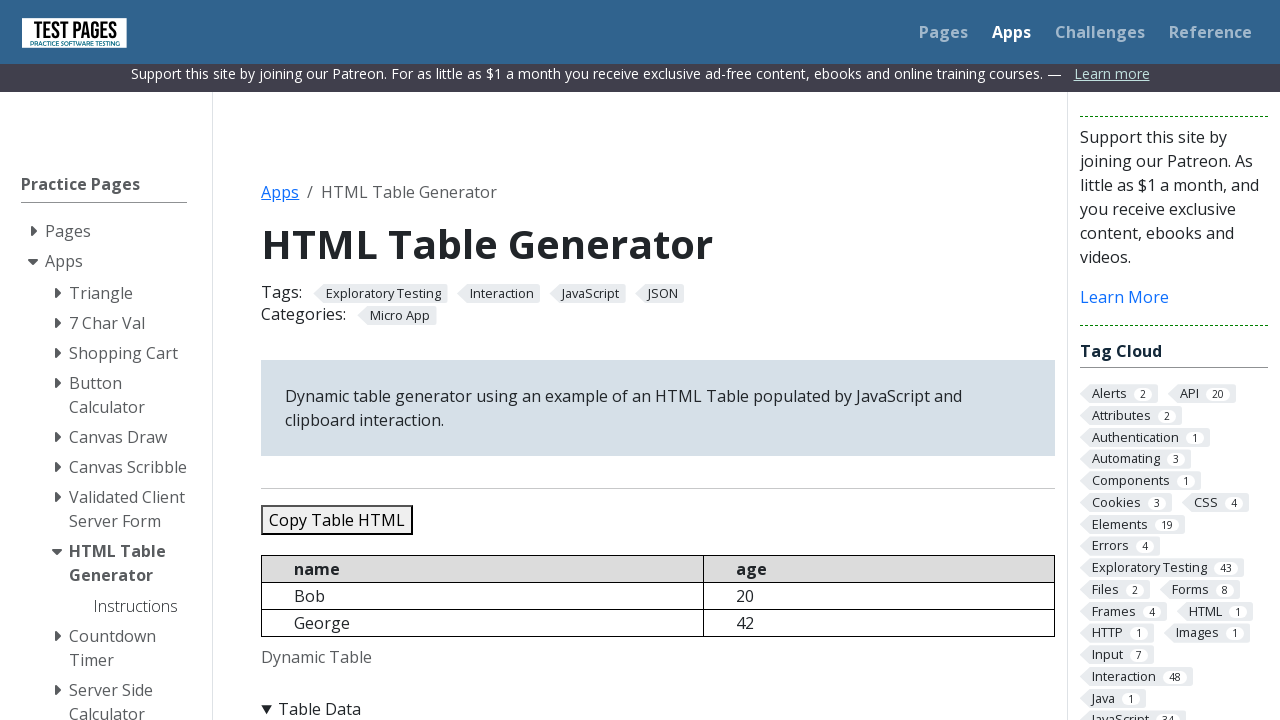

Filled JSON data field with test data containing 5 people on #jsondata
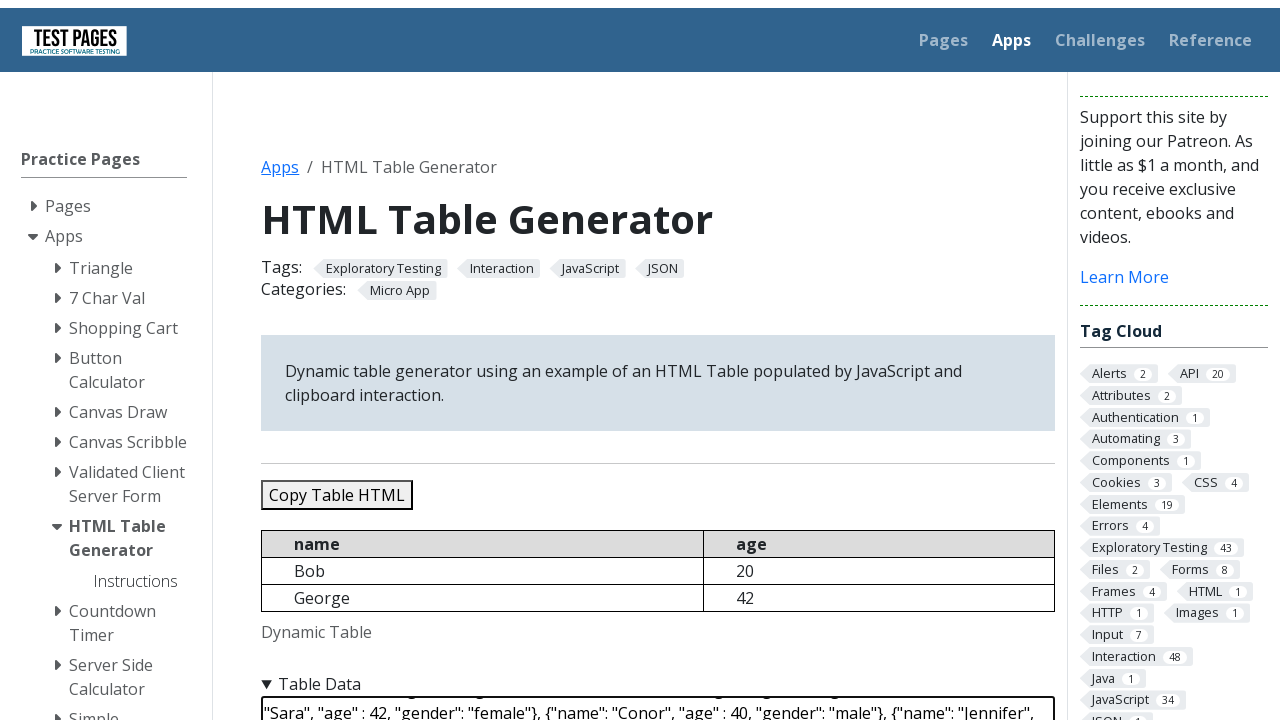

Clicked Refresh Table button to populate the dynamic table at (359, 360) on #refreshtable
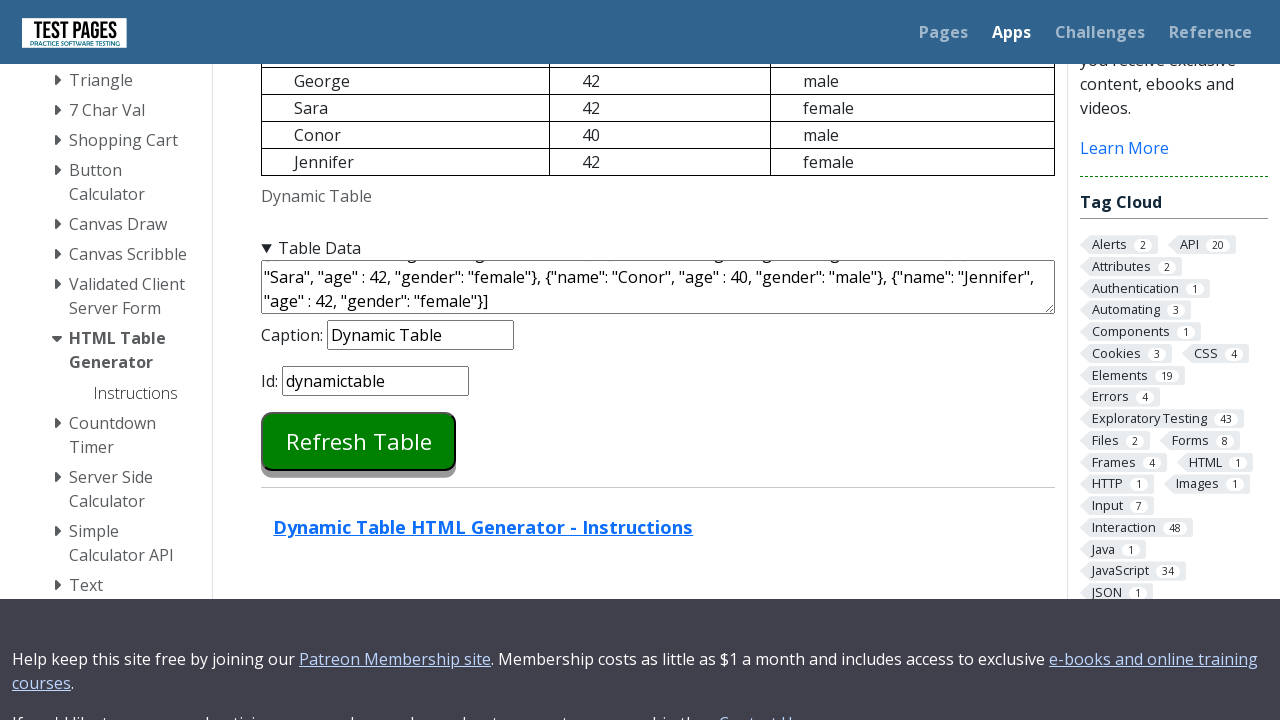

Dynamic table element is now visible
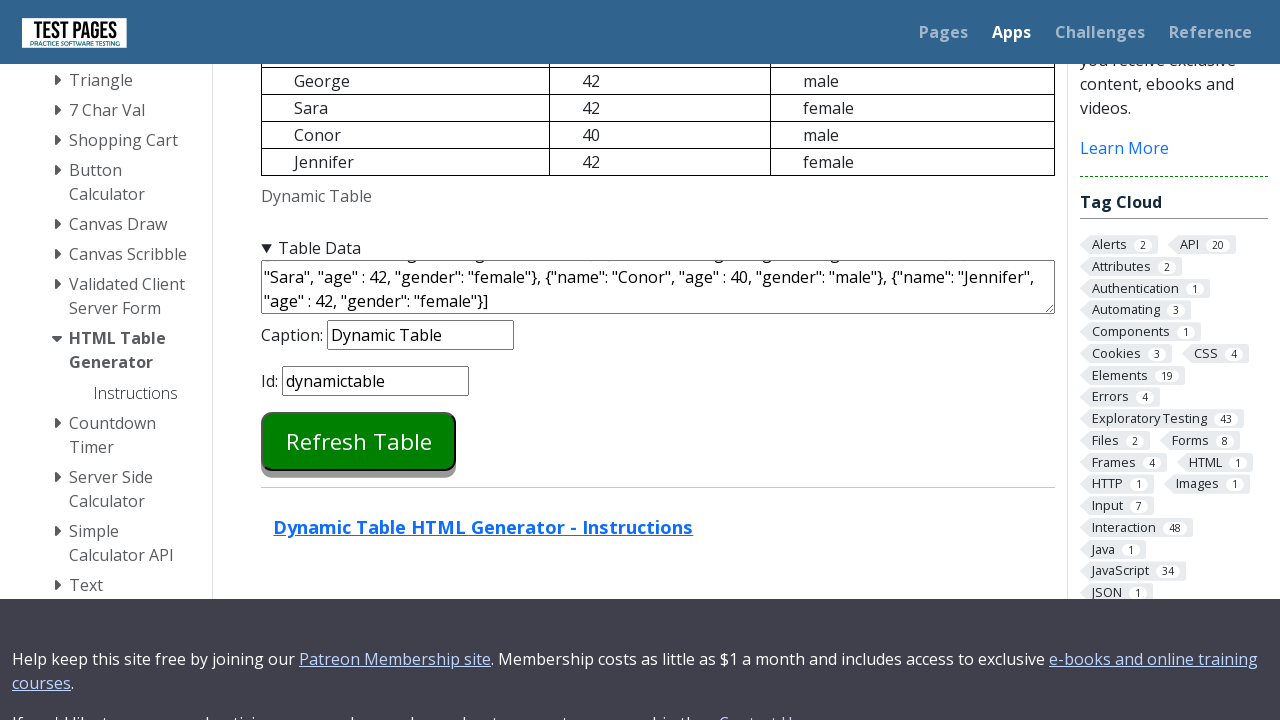

Table header row is visible
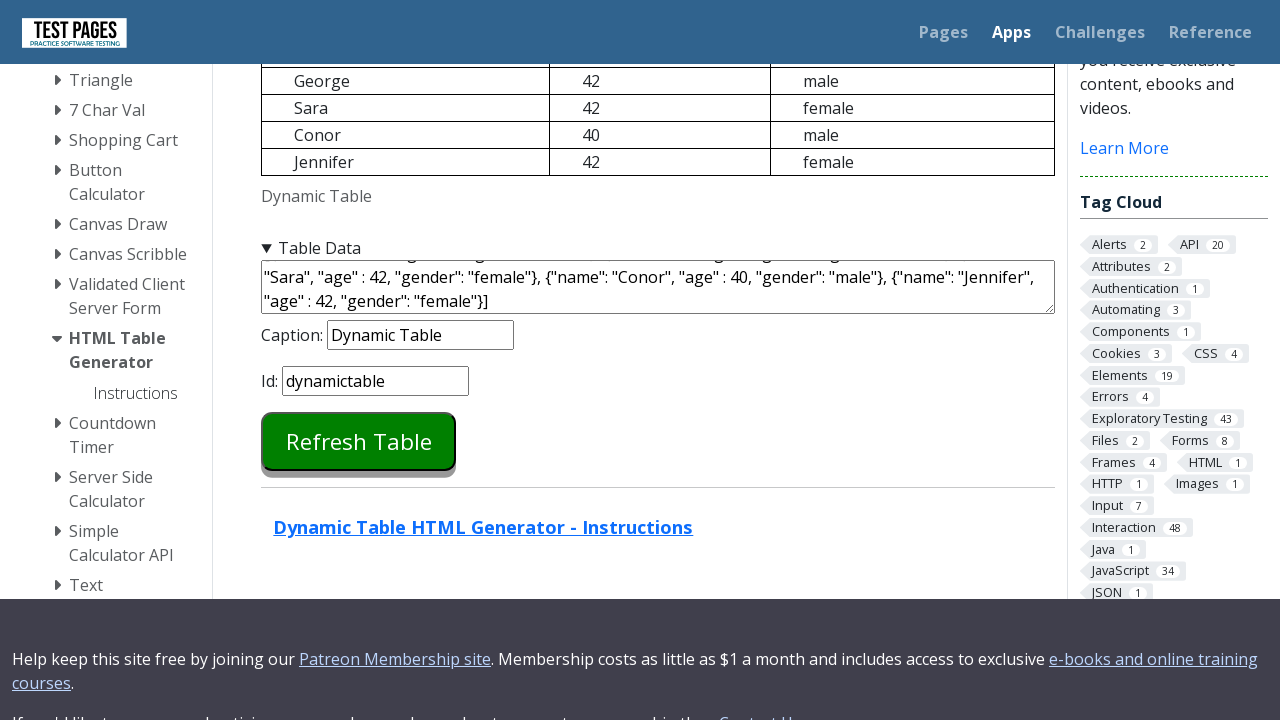

Table data cells are visible, verifying table is populated with expected data
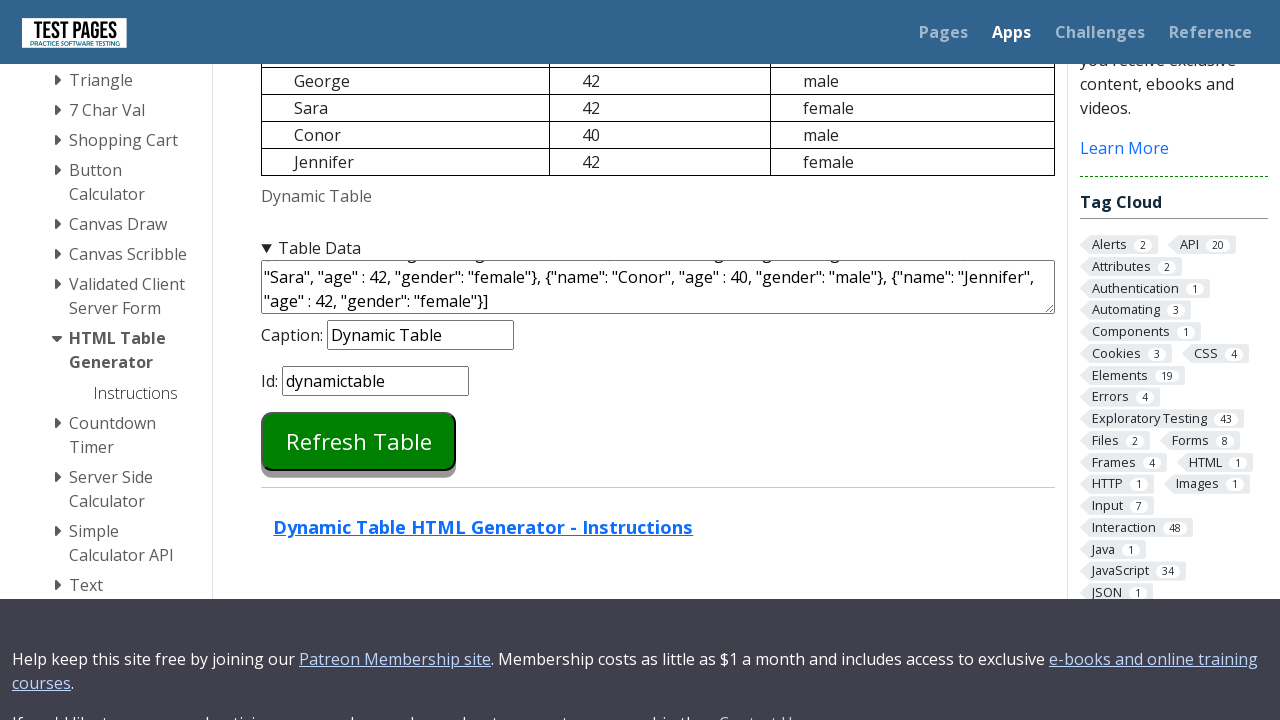

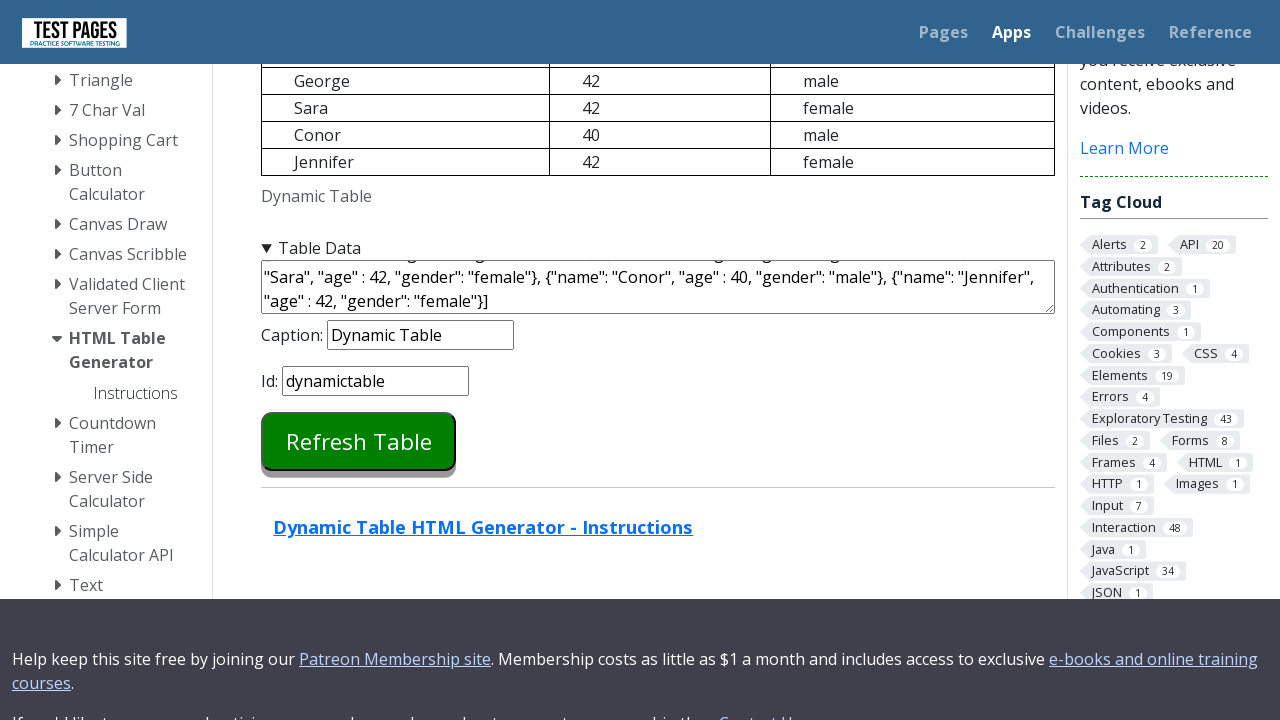